Tests alert popup functionality by entering a name in the input field, clicking the alert button, and accepting the alert dialog

Starting URL: https://rahulshettyacademy.com/AutomationPractice/

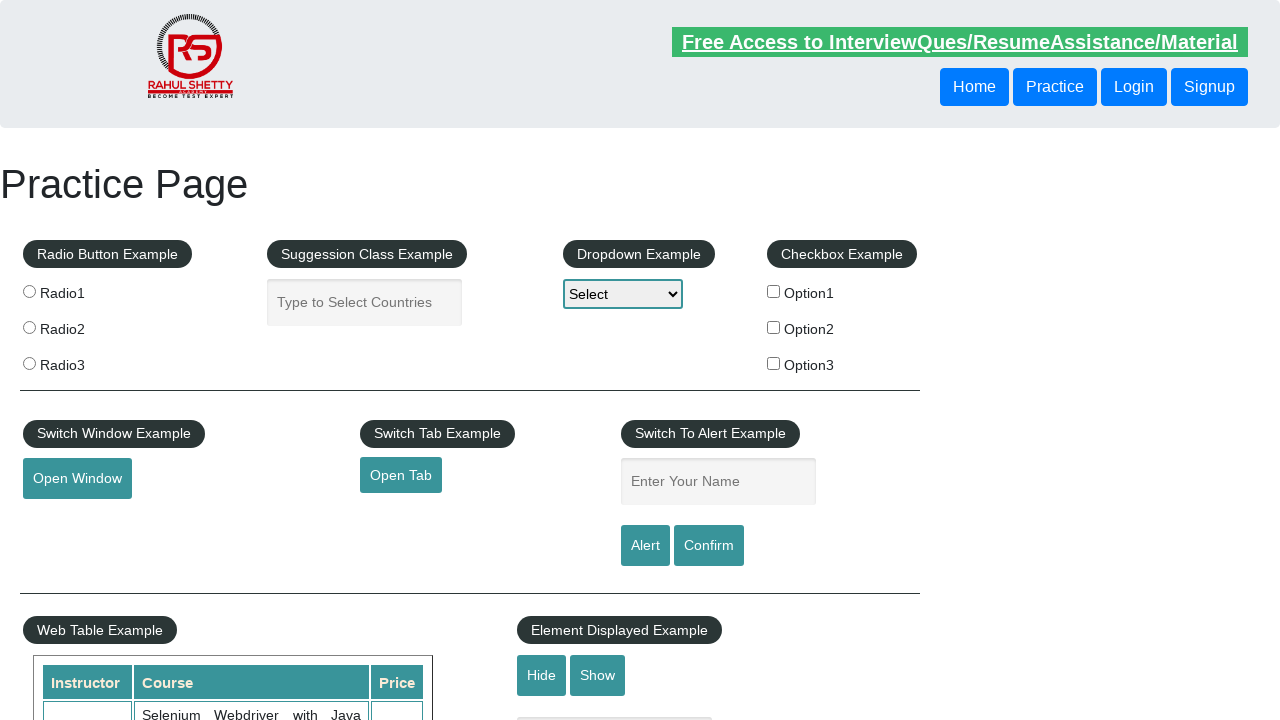

Filled name input field with 'Devendra' on input#name
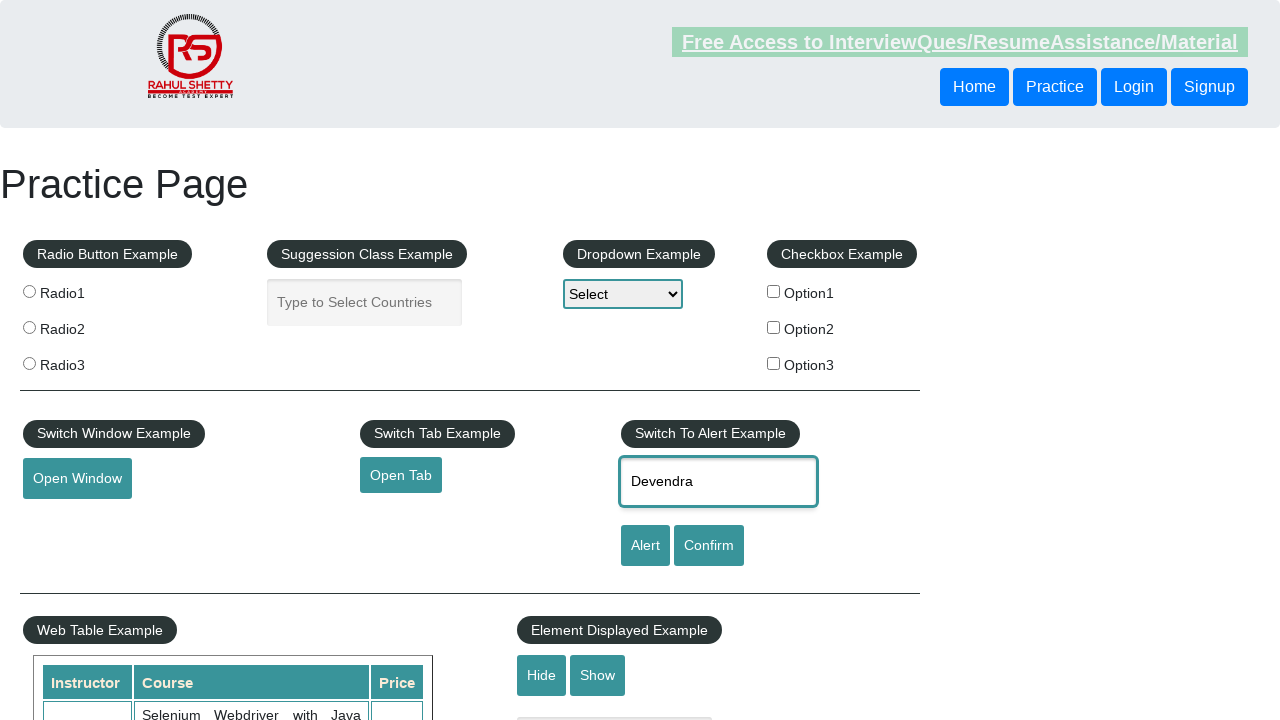

Clicked the alert button at (645, 546) on input#alertbtn
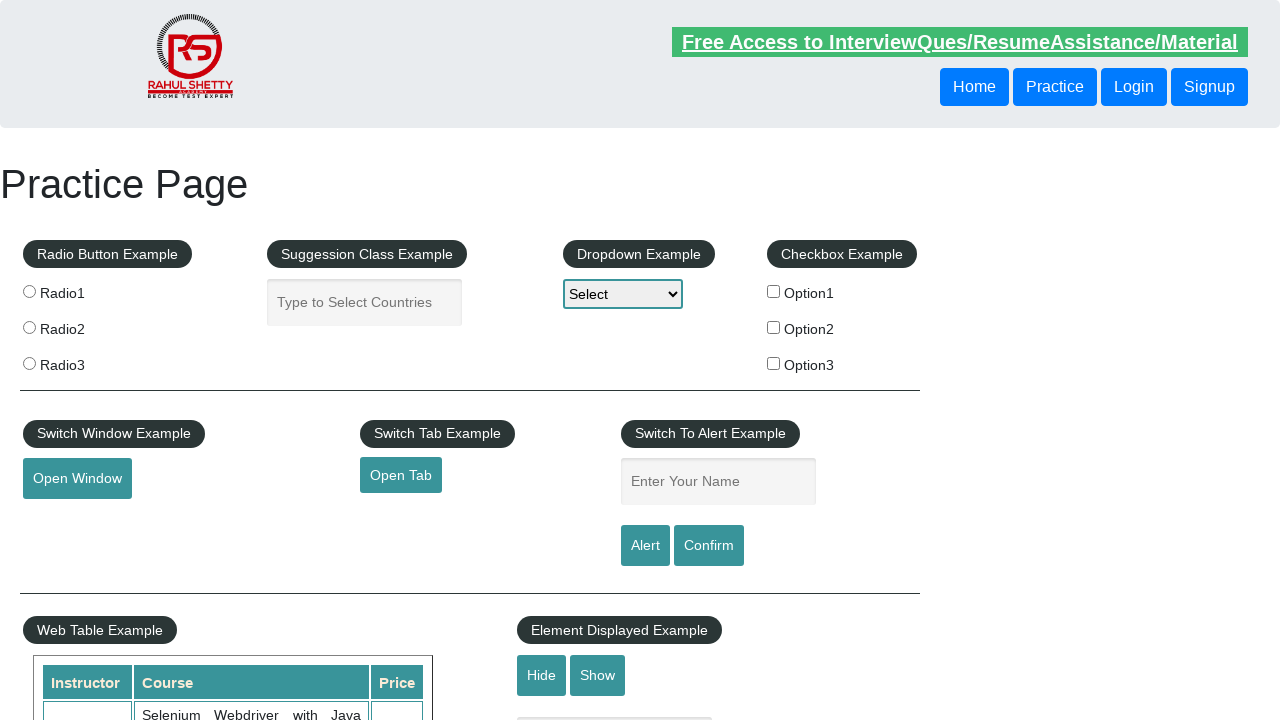

Set up dialog handler to accept alert
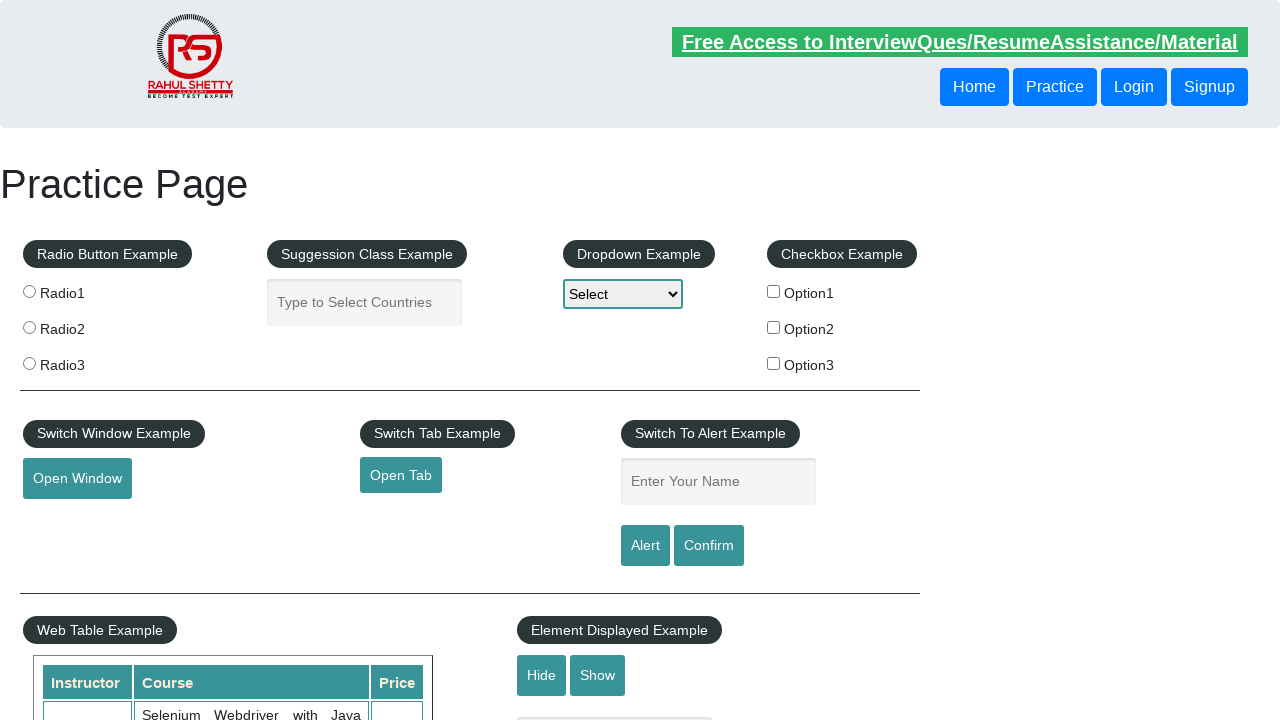

Waited for alert to be processed
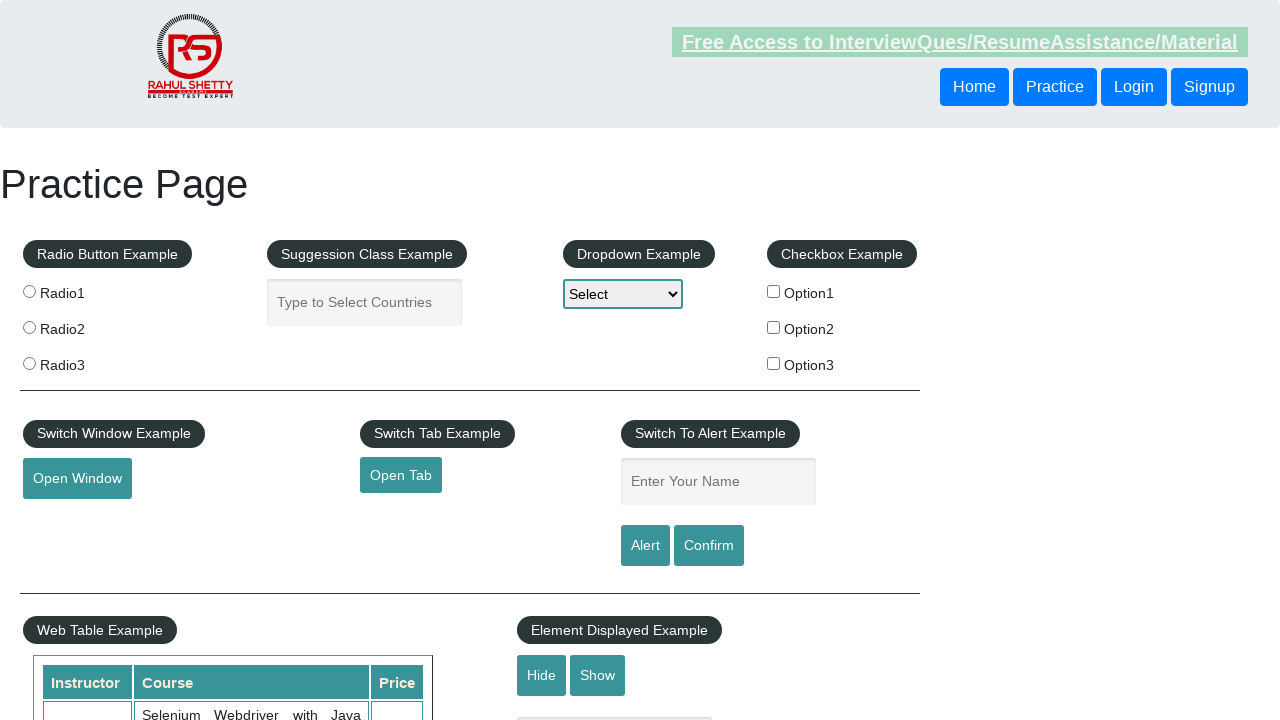

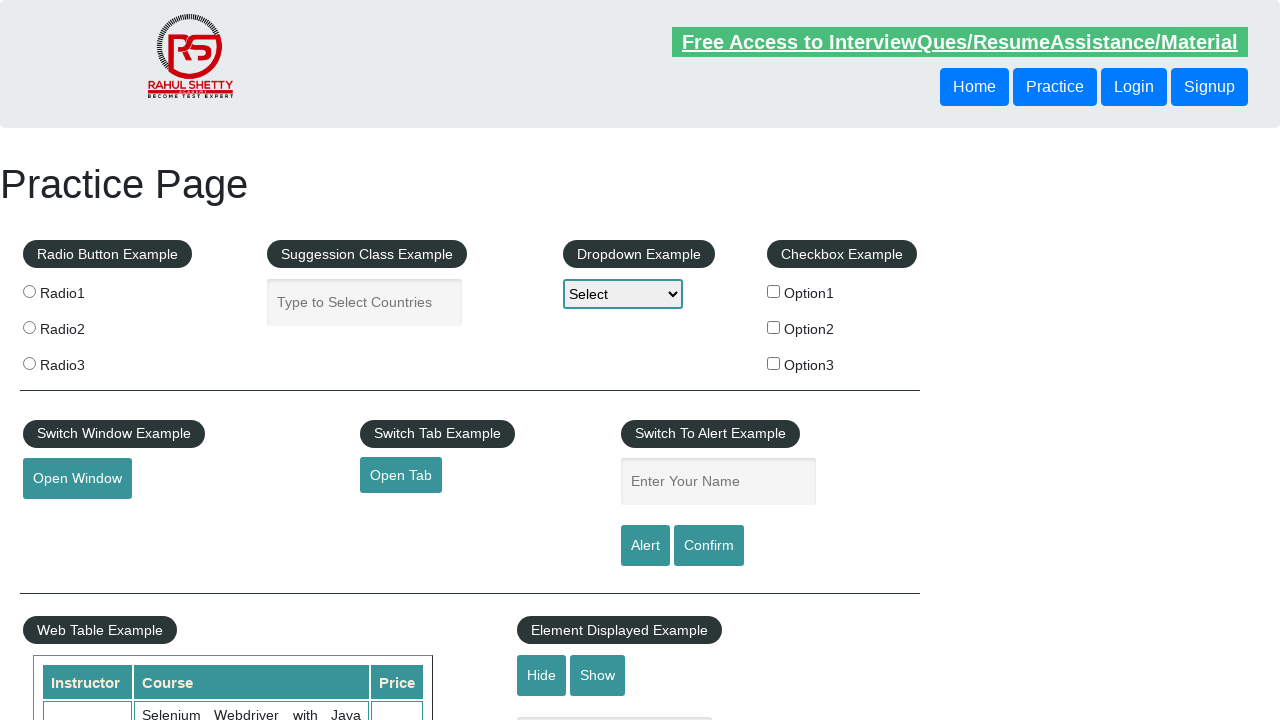